Navigates to Zero Bank website, clicks on Online Banking menu, and verifies that the page displays 6 banking operations including "Pay Bills"

Starting URL: http://zero.webappsecurity.com/

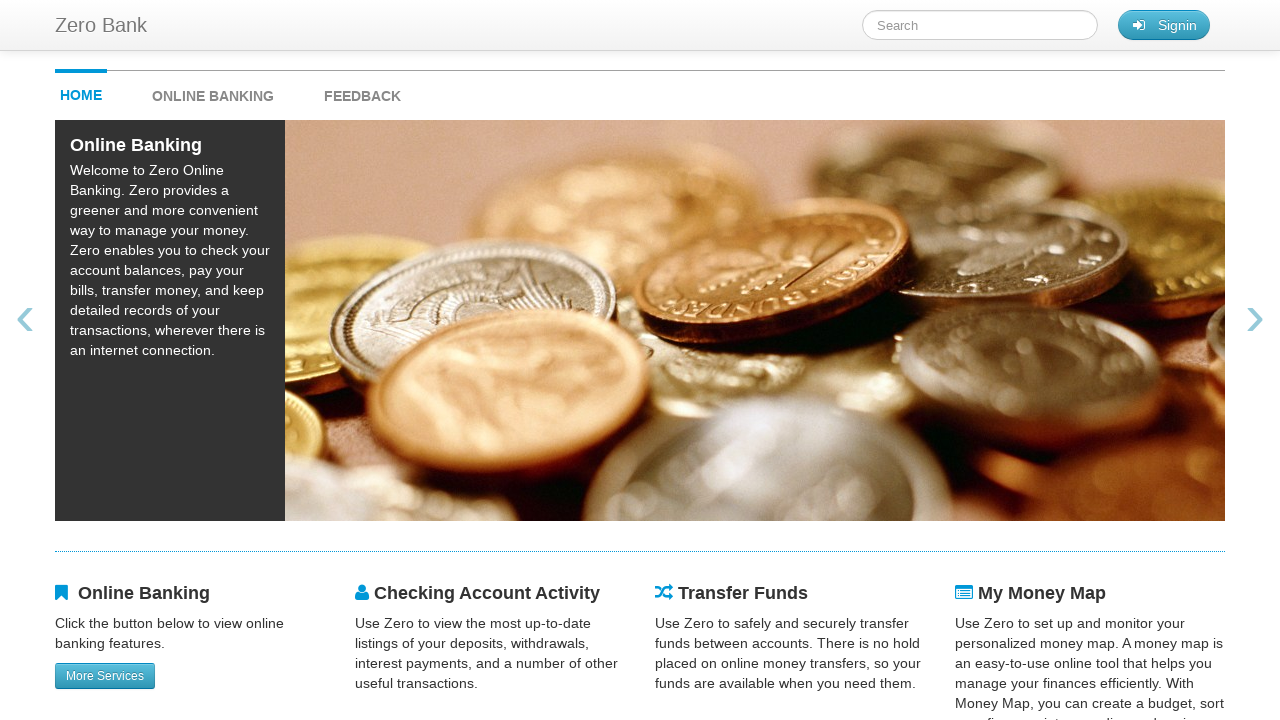

Clicked on Online Banking menu at (233, 91) on #onlineBankingMenu
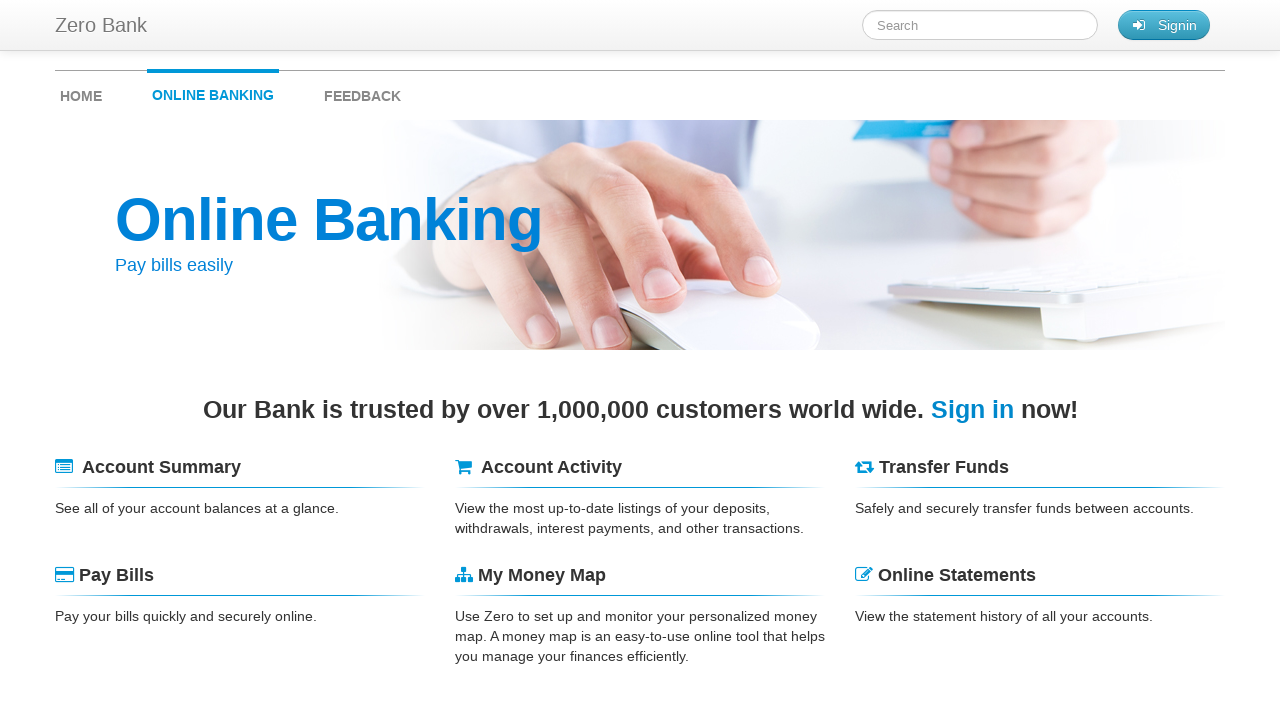

Banking operations loaded (headers element found)
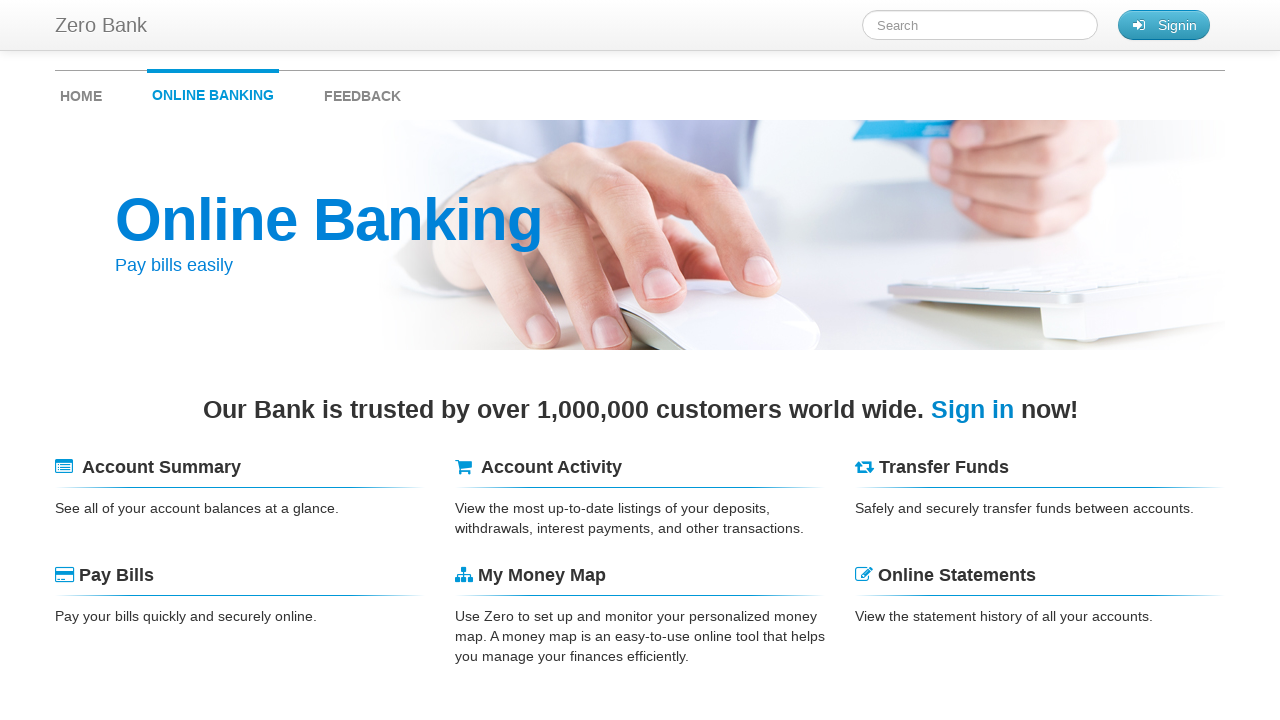

Retrieved all banking operation headers (count: 6)
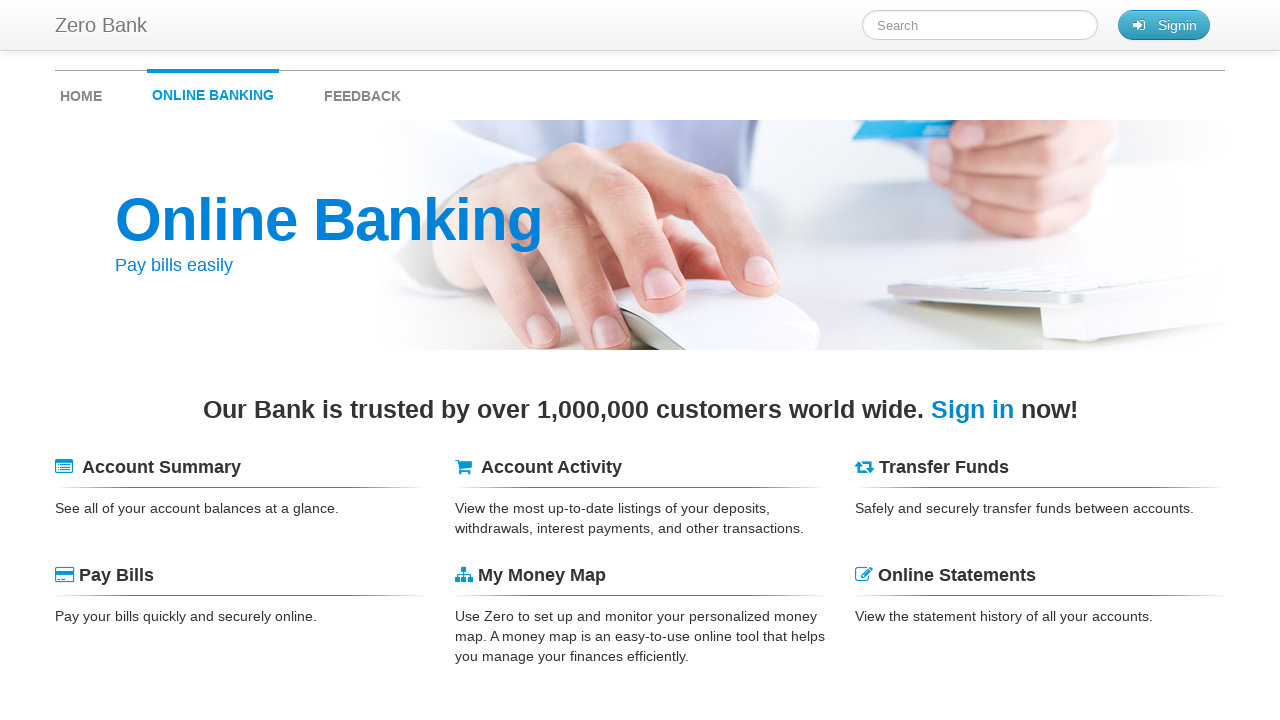

Verified that there are exactly 6 banking operations
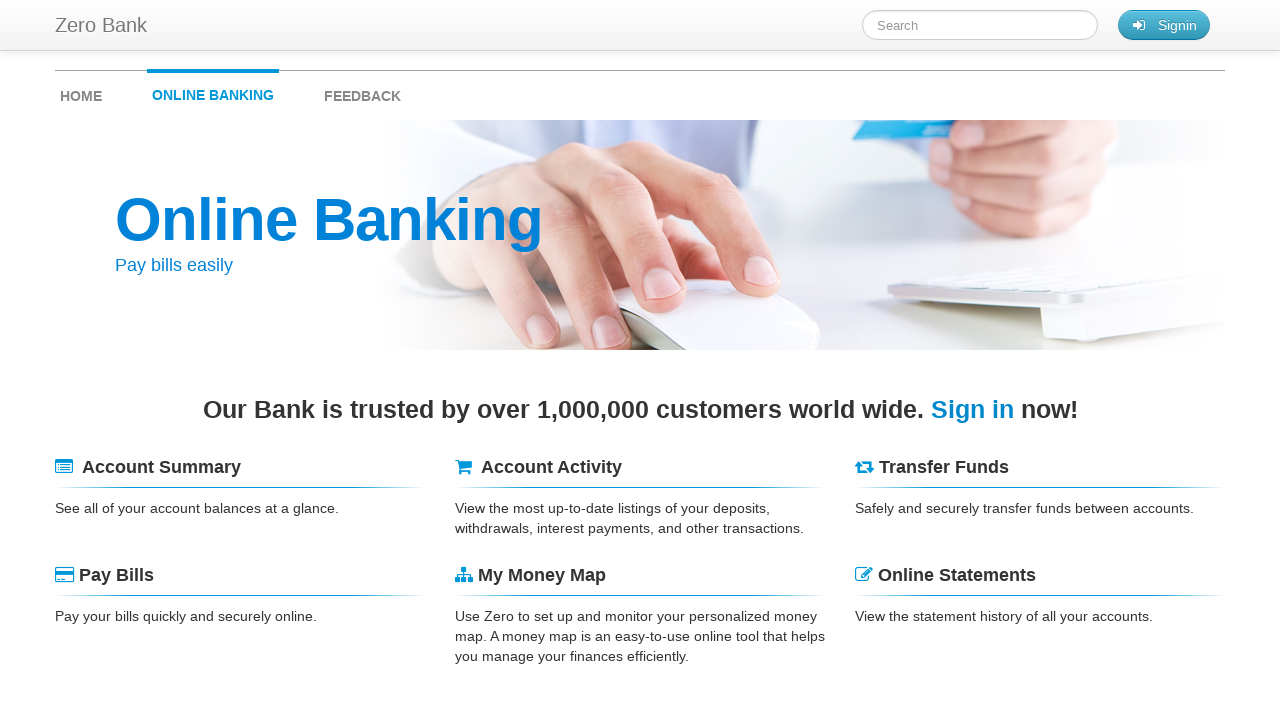

Extracted all header text contents: ['Account Summary', 'Account Activity', 'Transfer Funds', 'Pay Bills', 'My Money Map', 'Online Statements']
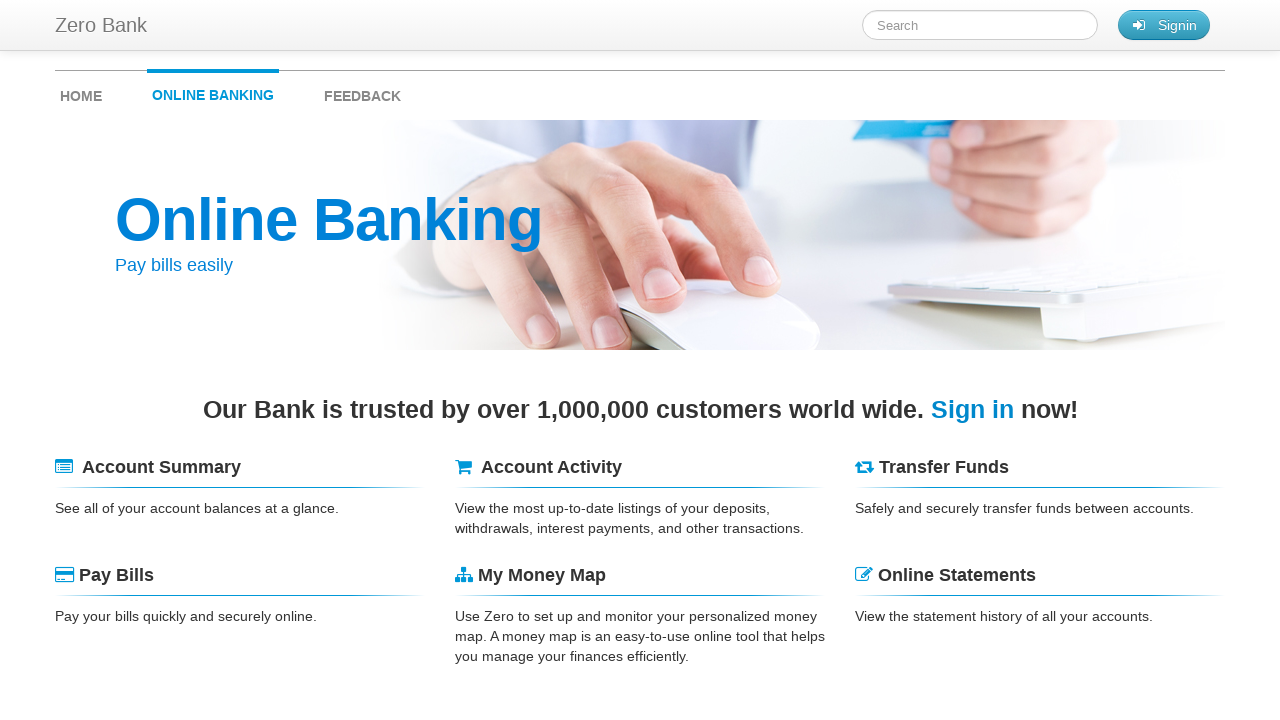

Verified that 'Pay Bills' is present in the banking operations list
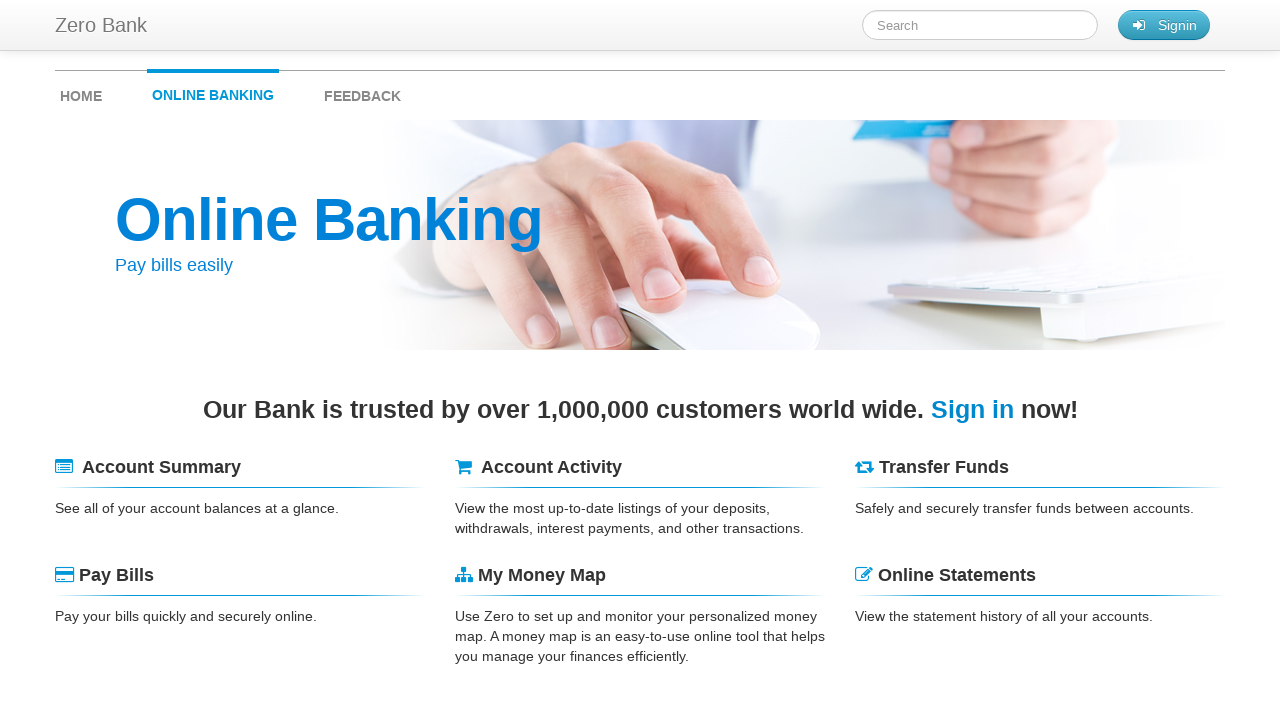

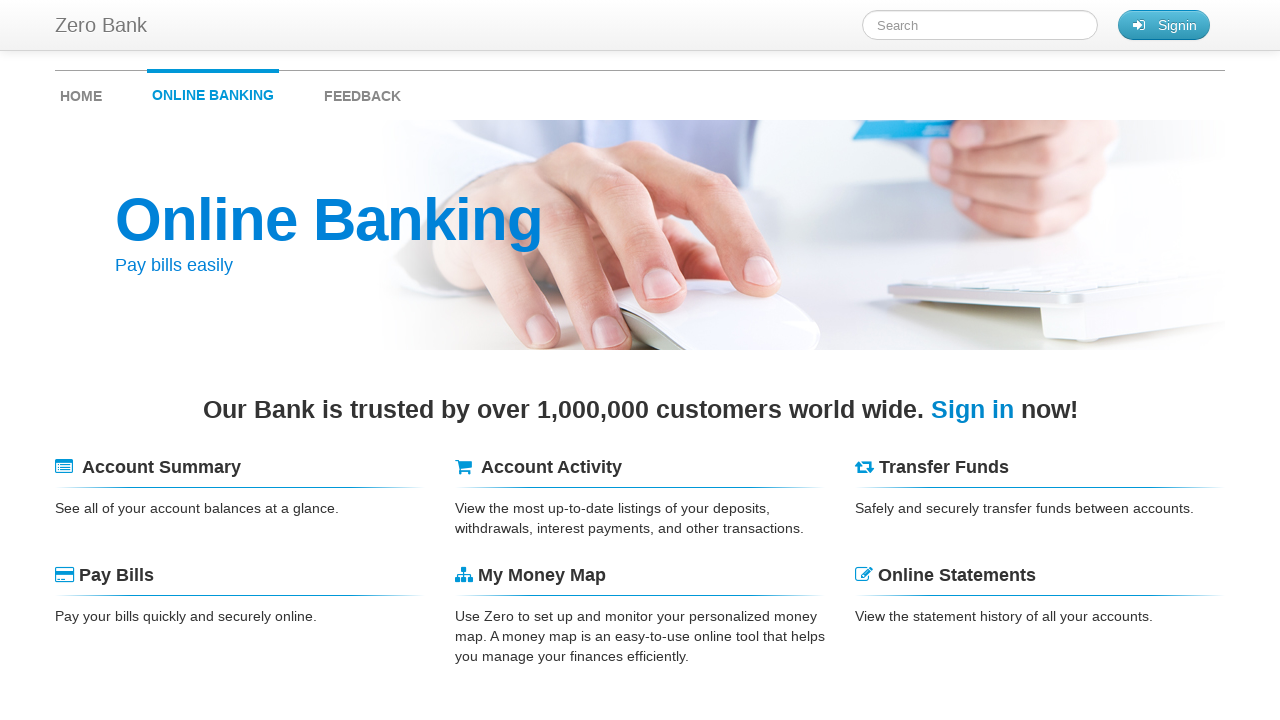